Tests keyboard key press functionality by sending a tab key press and verifying the displayed result shows the correct key was pressed.

Starting URL: http://the-internet.herokuapp.com/key_presses

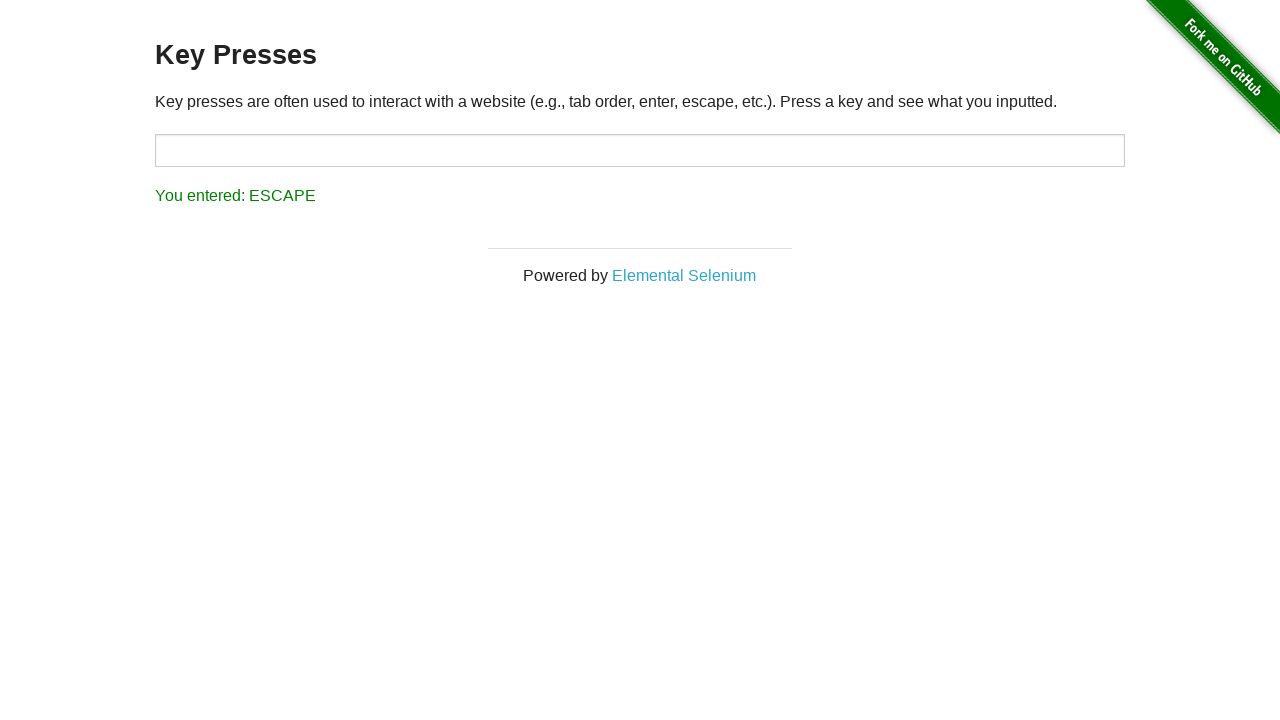

Pressed Tab key
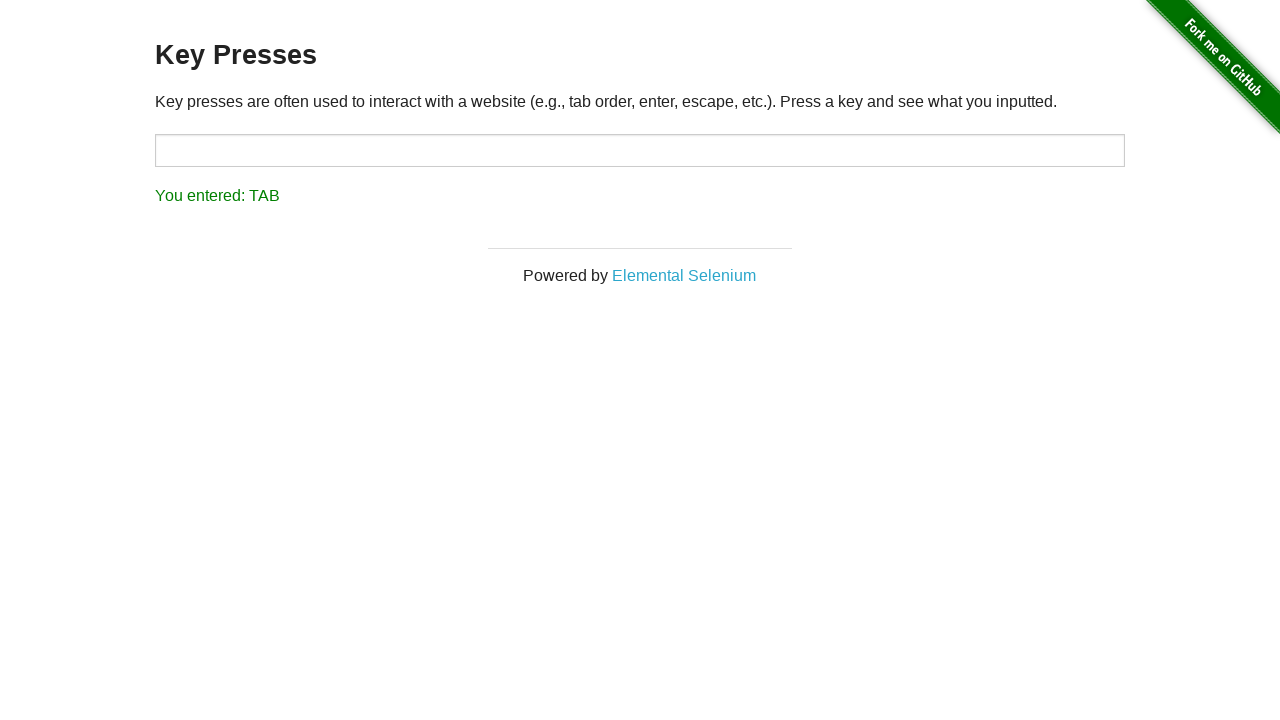

Result element loaded
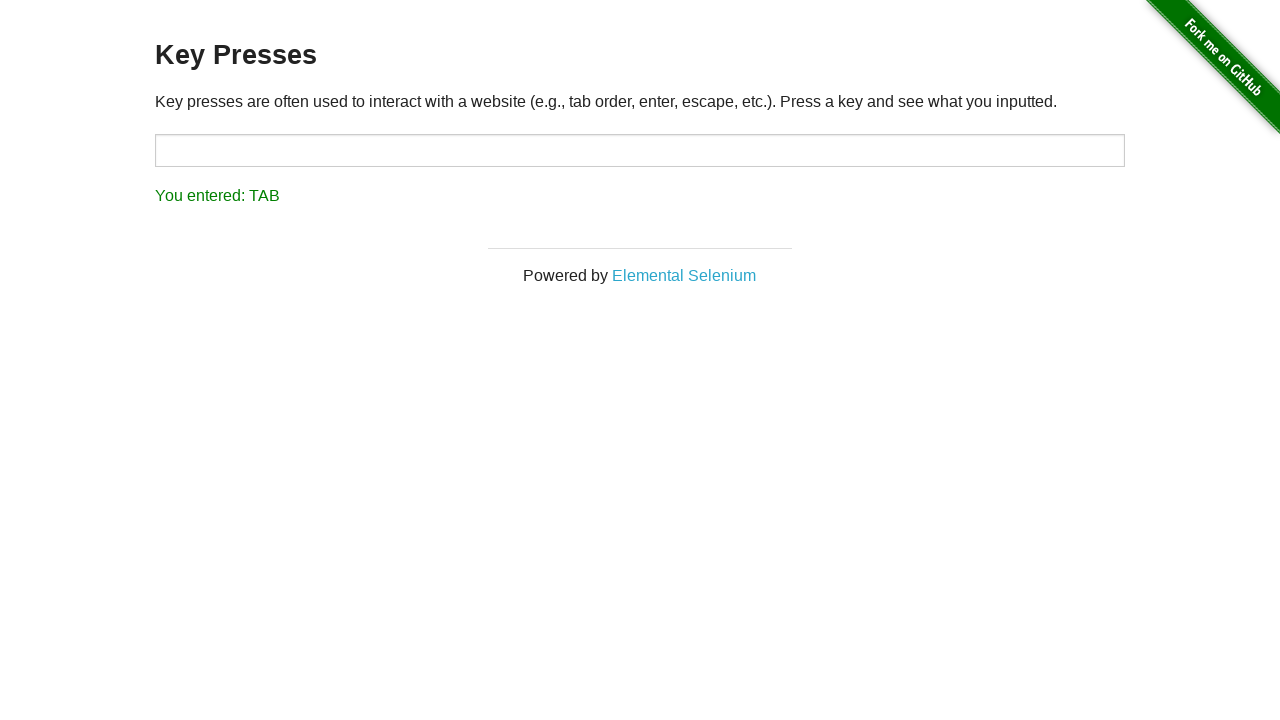

Retrieved result text content
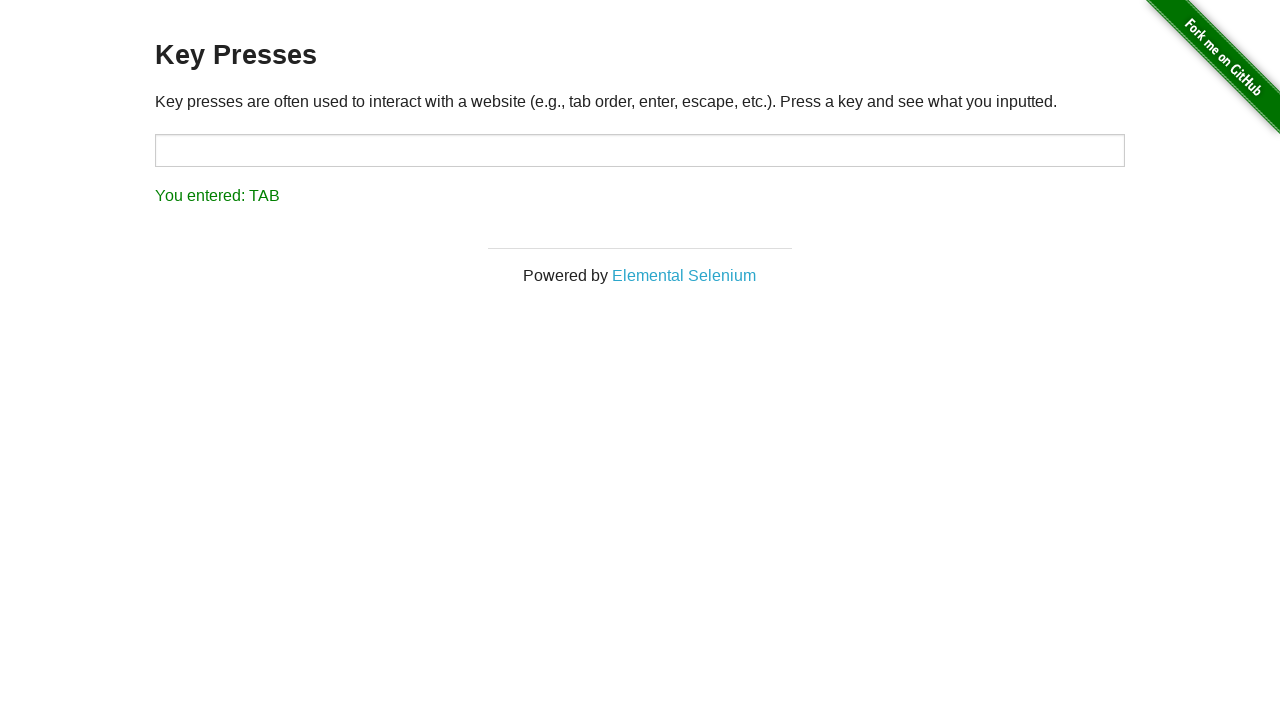

Verified result shows 'You entered: TAB'
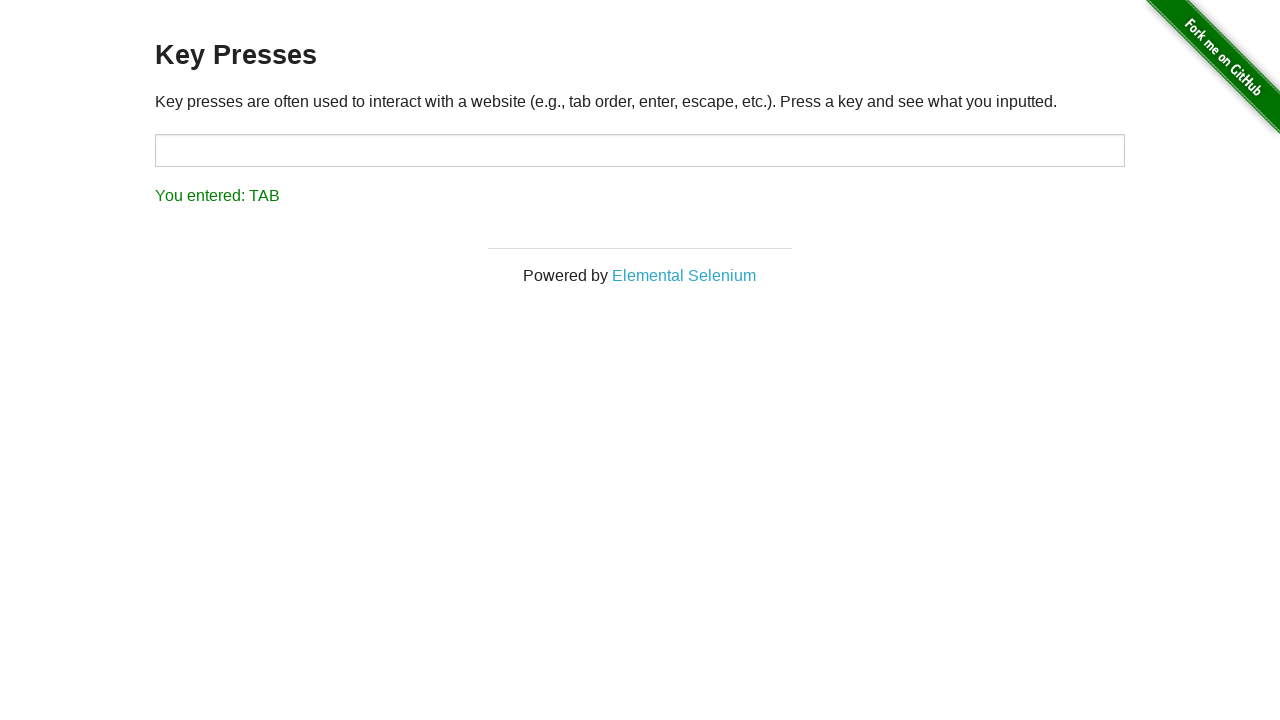

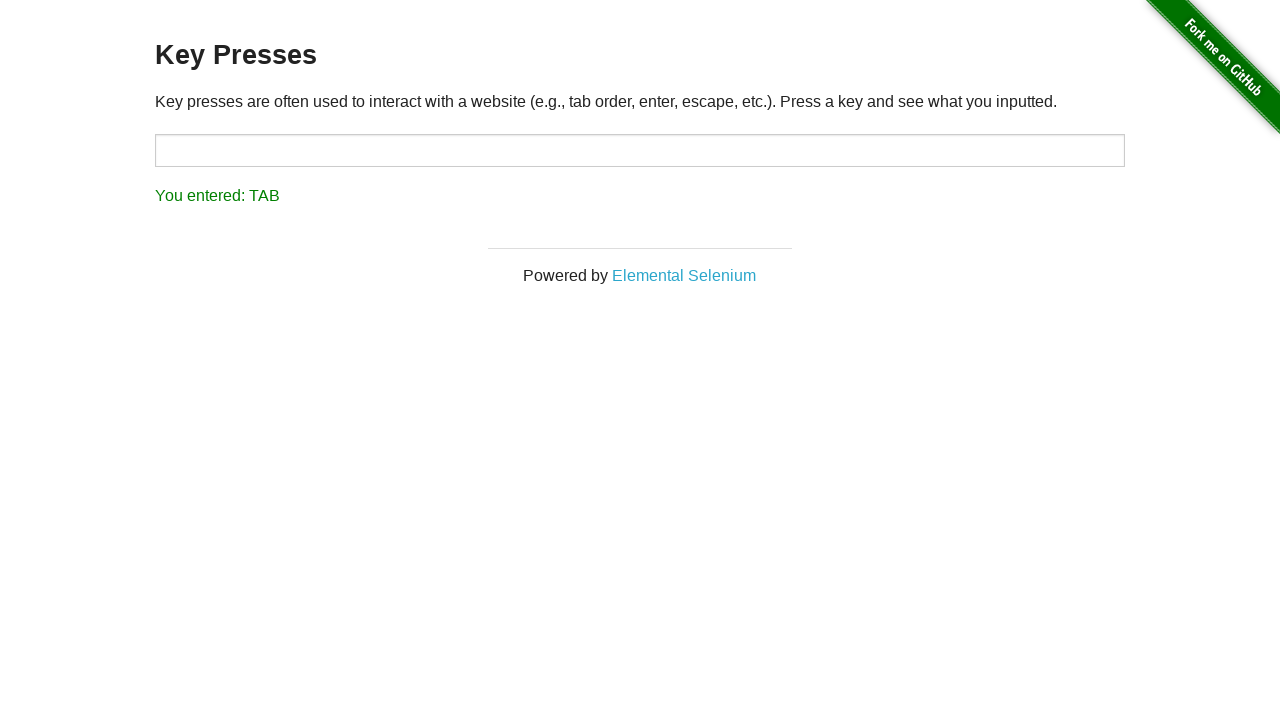